Validates that the page title of the OrangeHRM demo site equals "OrangeHRM"

Starting URL: https://opensource-demo.orangehrmlive.com/

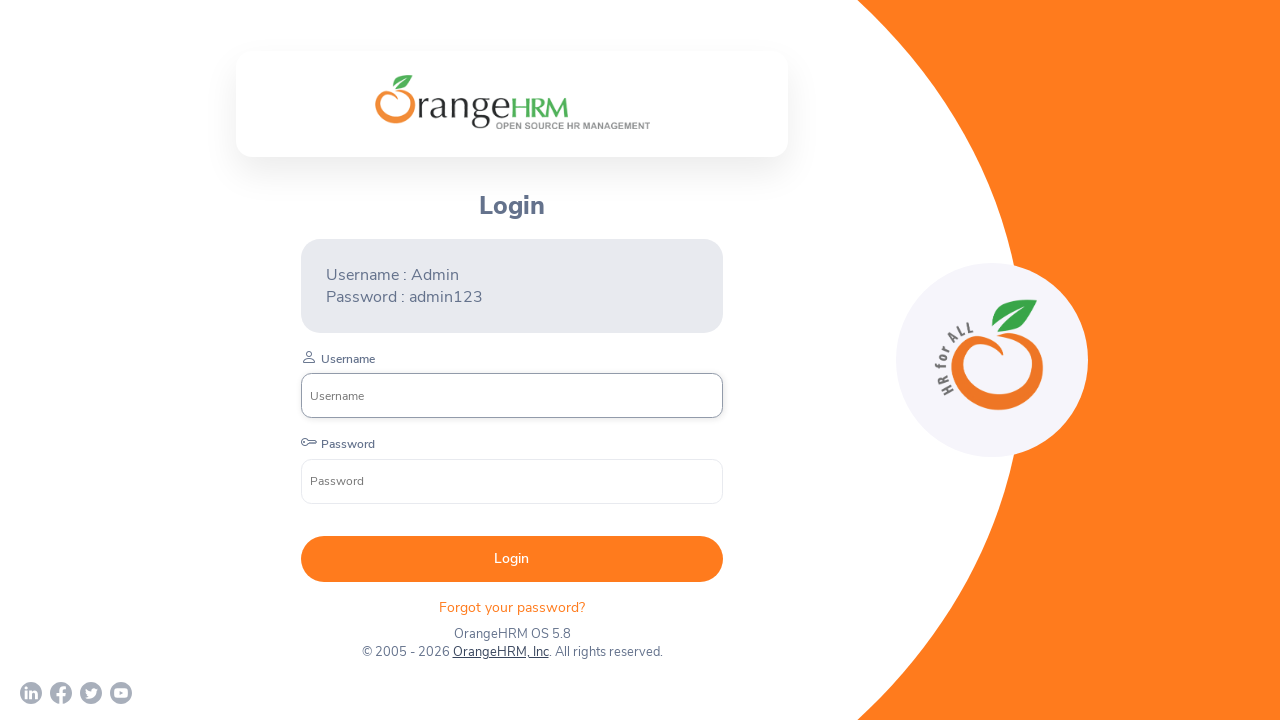

Waited for page to reach domcontentloaded state
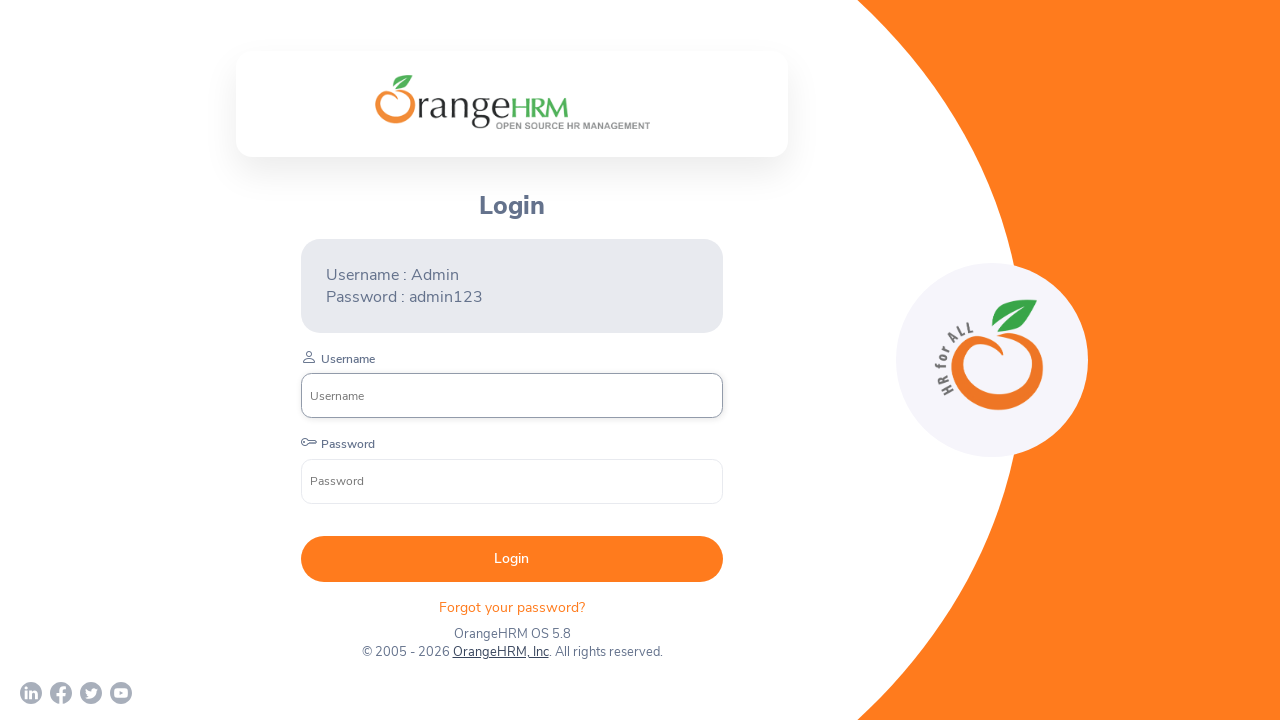

Verified page title equals 'OrangeHRM'
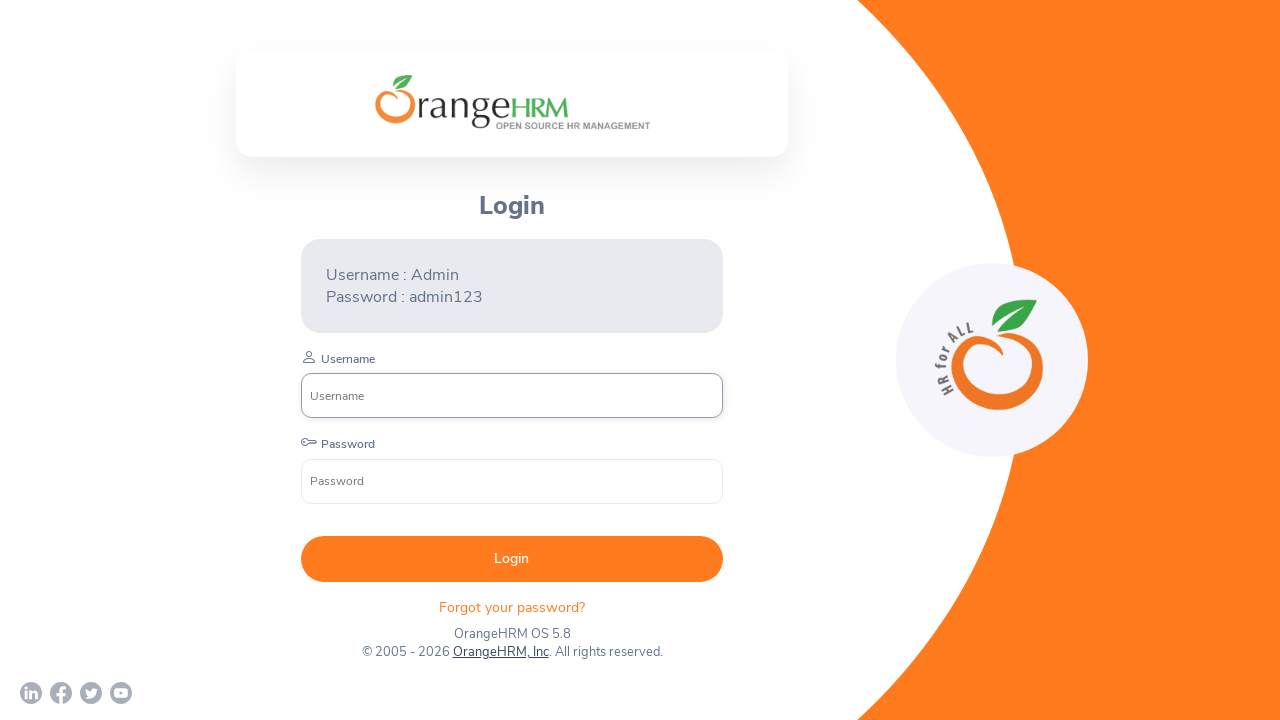

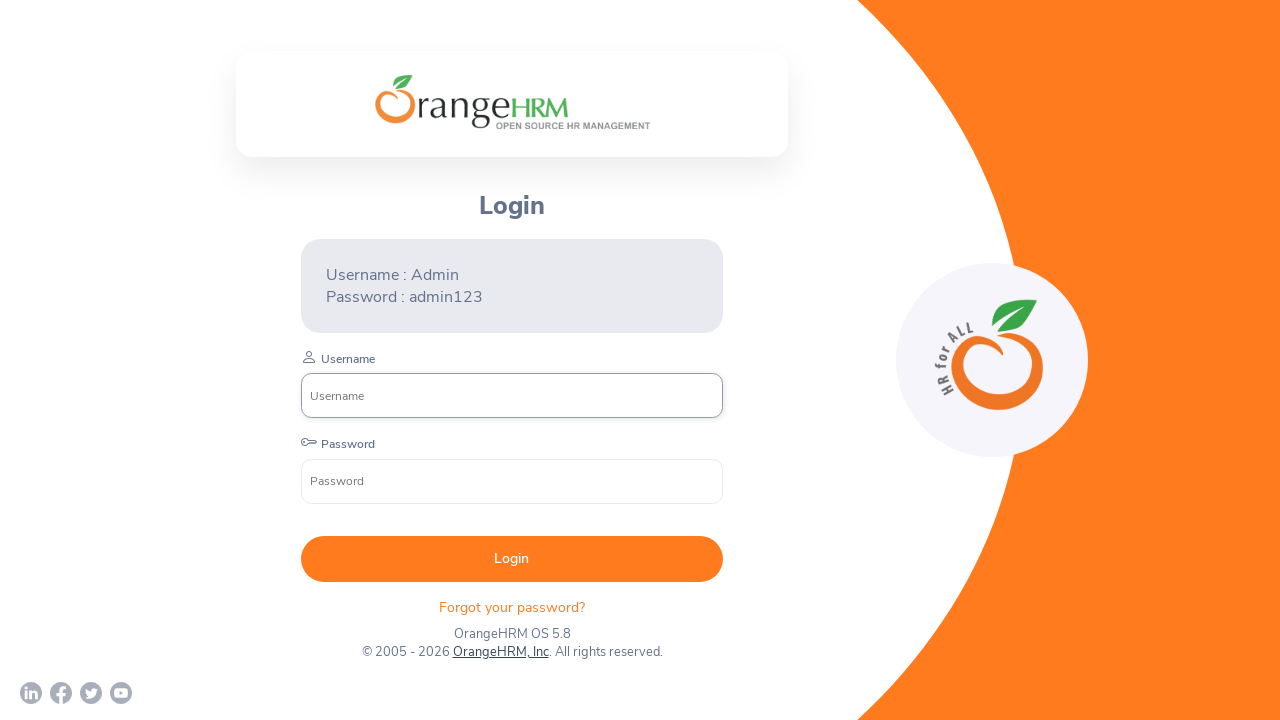